Fills out a form with personal information including first name, last name, and state, then submits the form

Starting URL: https://letcode.in/forms

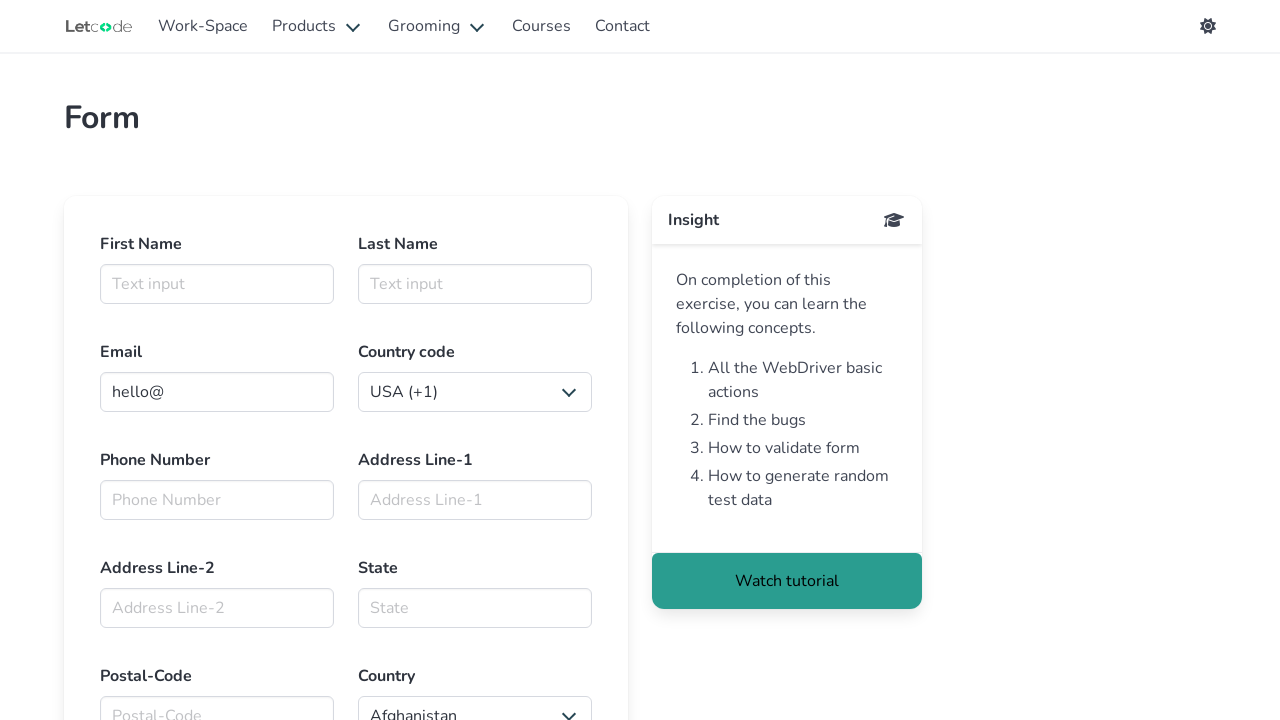

Filled first name field with 'John' on #firstname
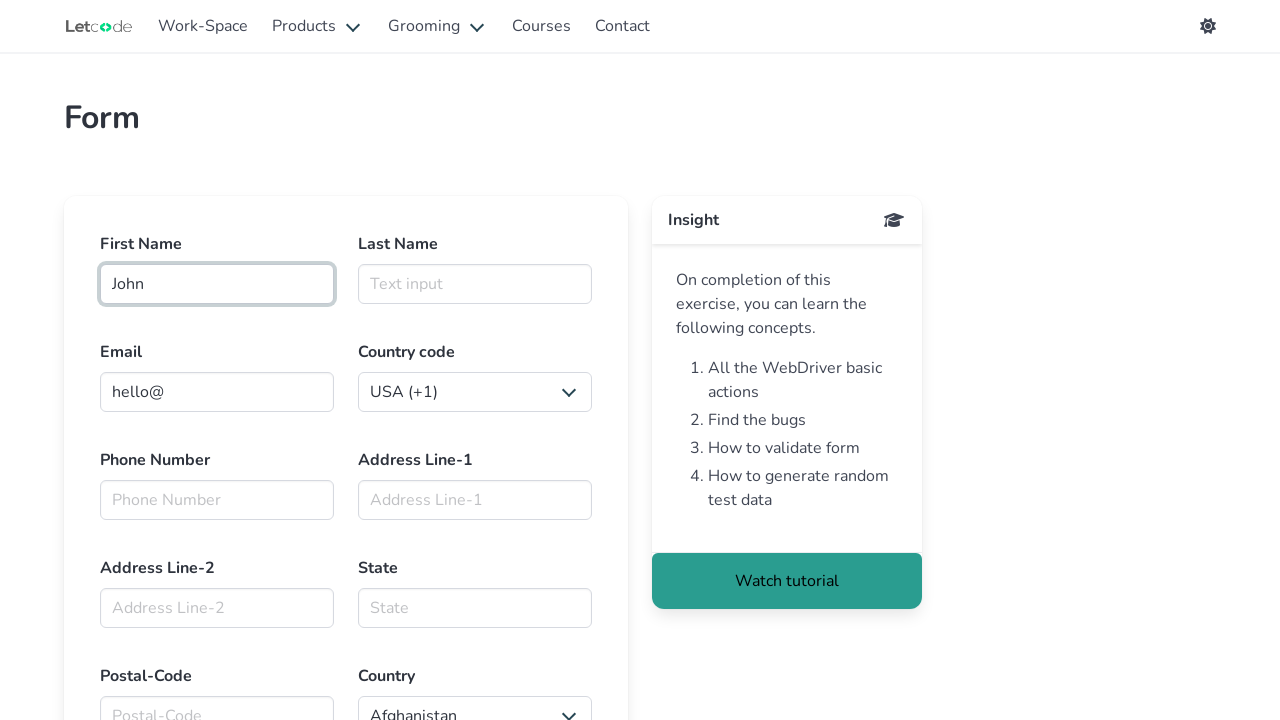

Filled last name field with 'Smith' on #lasttname
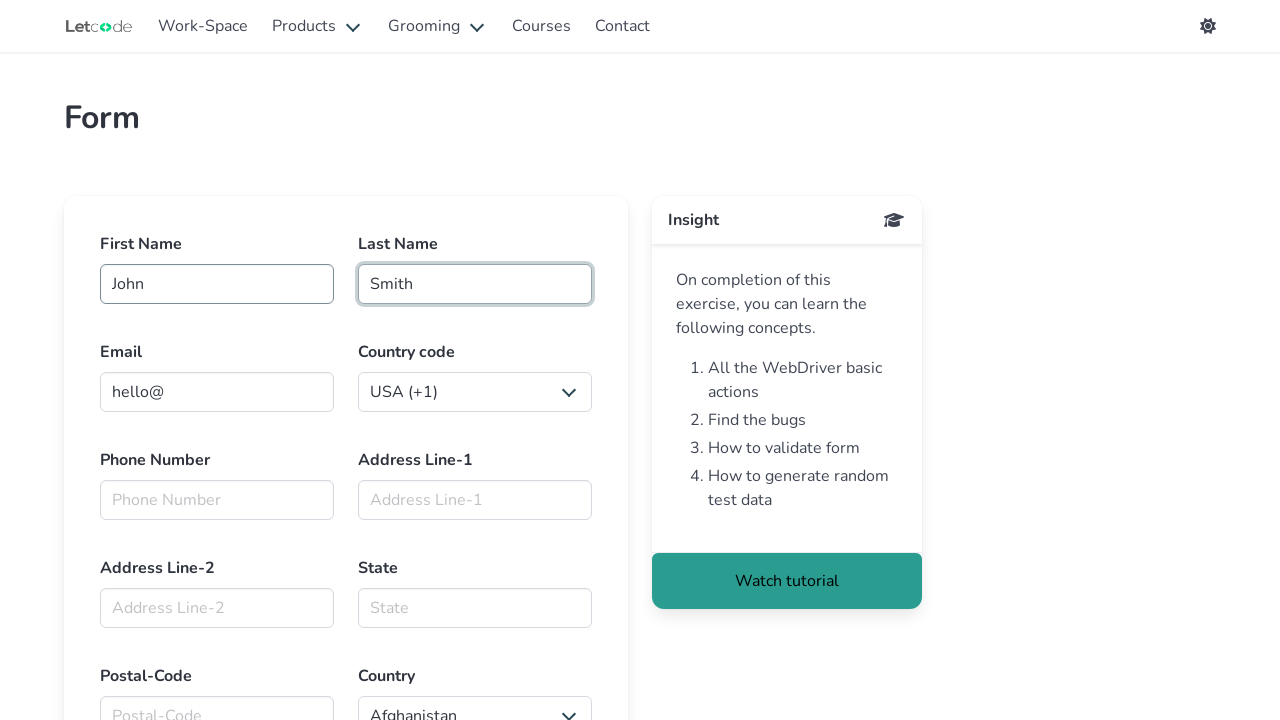

Filled state field with 'California' on #state
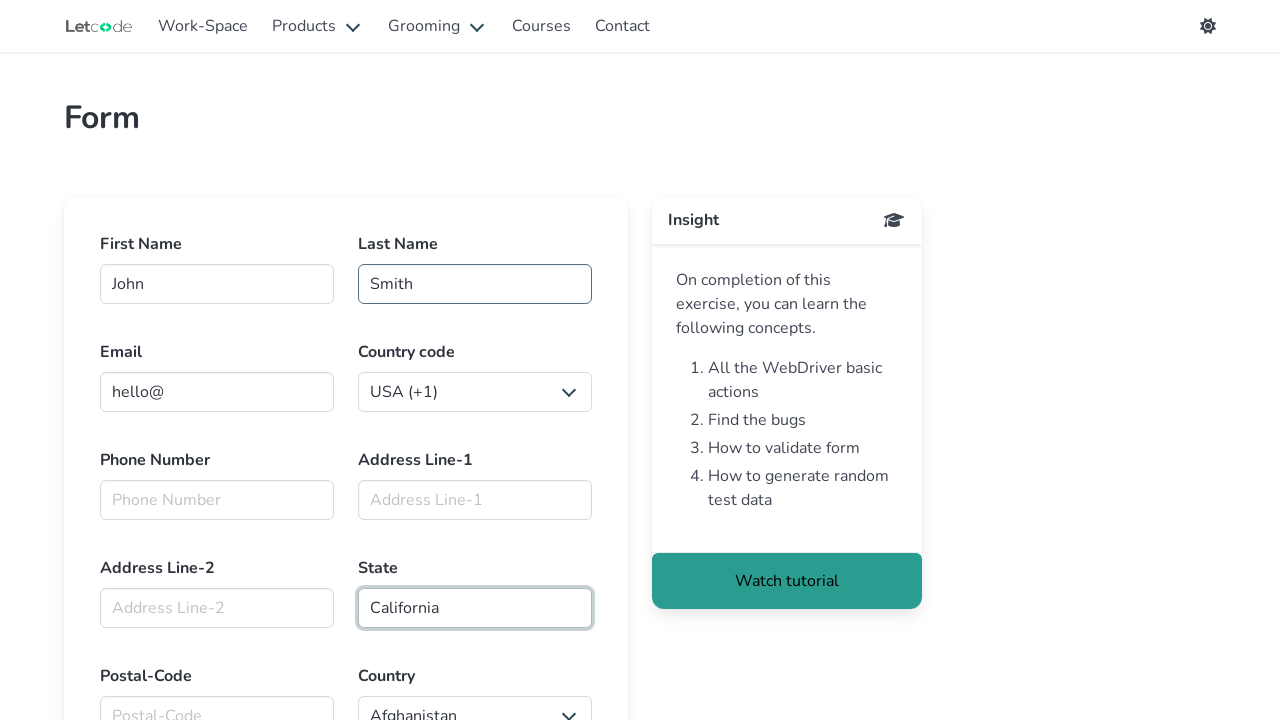

Clicked submit button to submit the form at (130, 360) on xpath=//input[@type='submit']
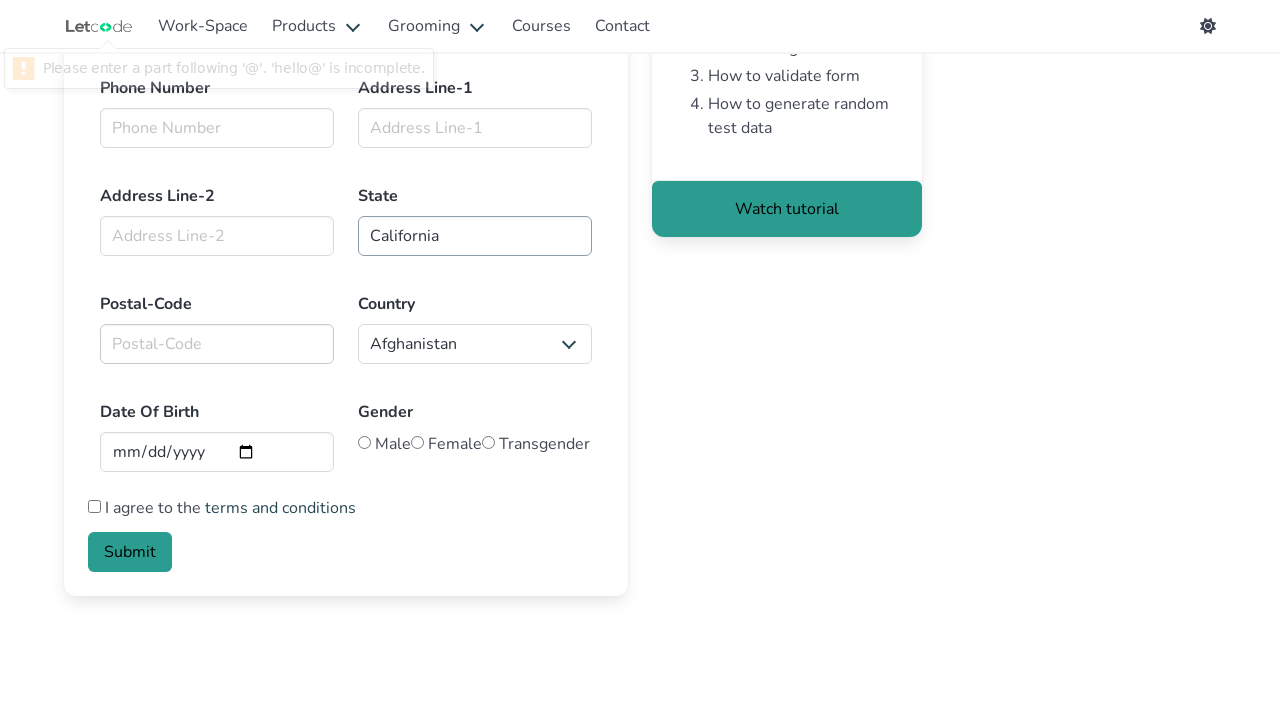

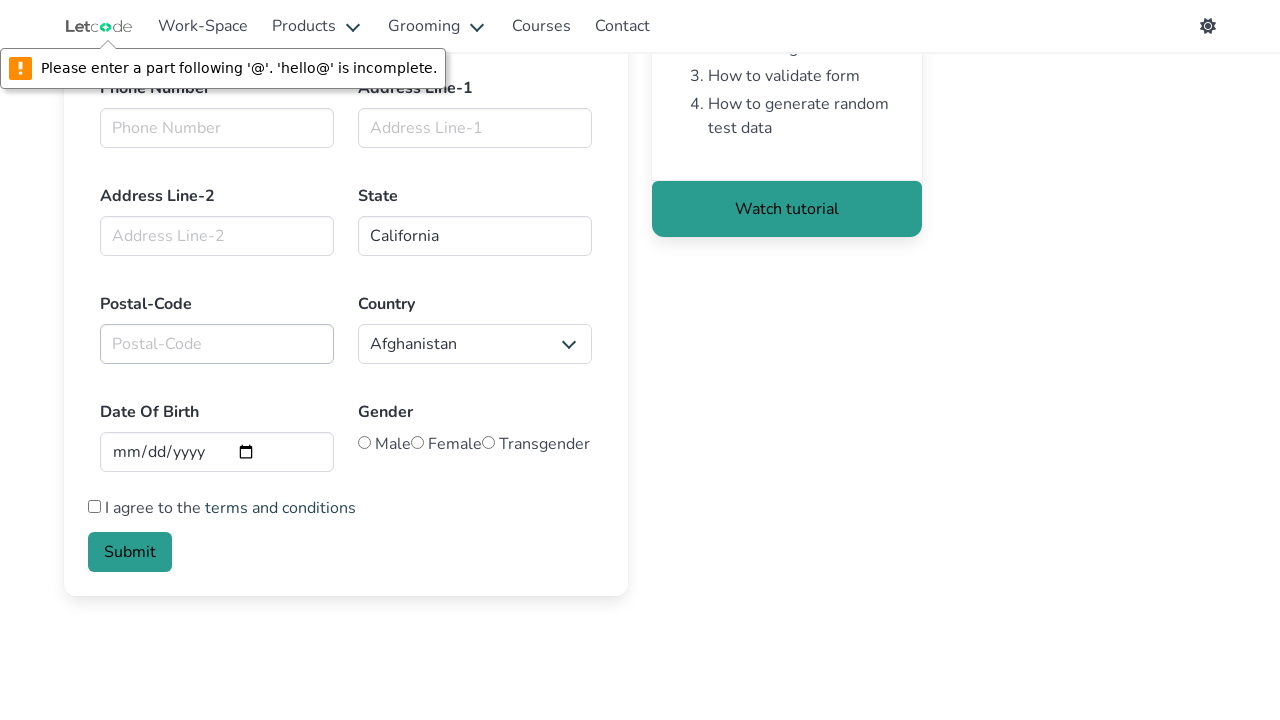